Tests file download functionality by navigating to a download page, clicking the first download link, and verifying the download completes successfully.

Starting URL: http://the-internet.herokuapp.com/download

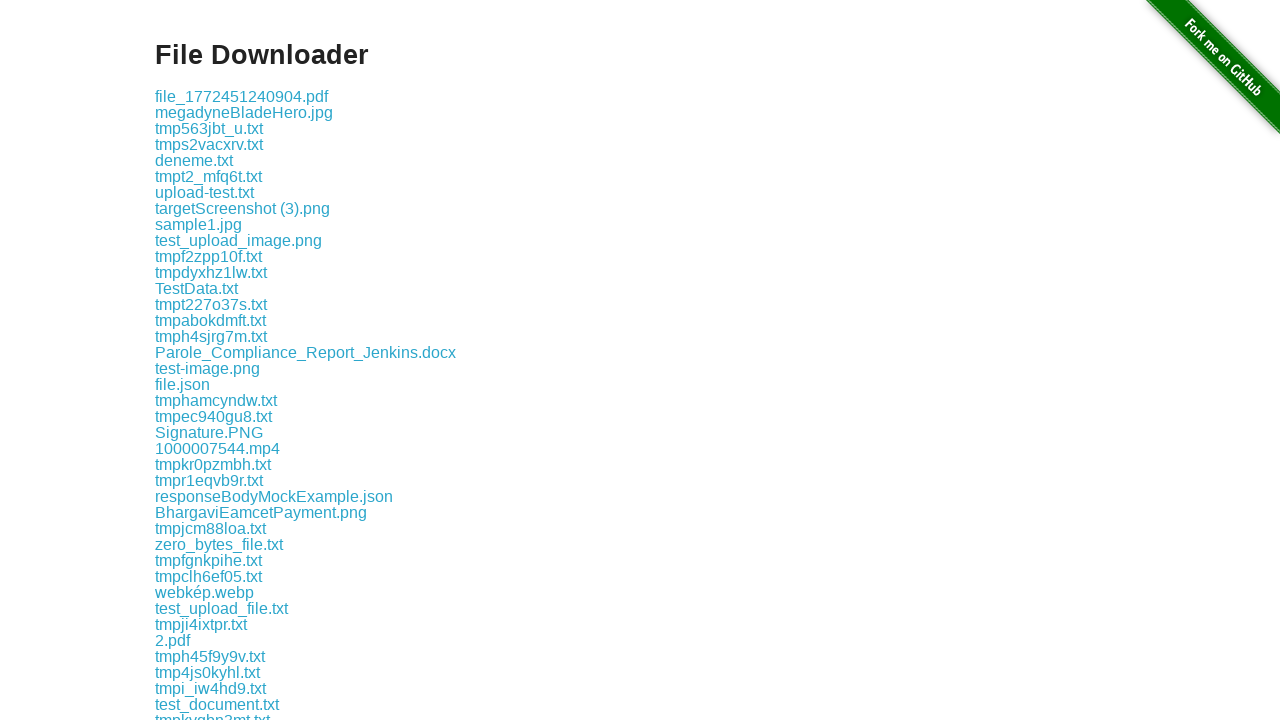

Clicked the first download link at (242, 96) on .example a
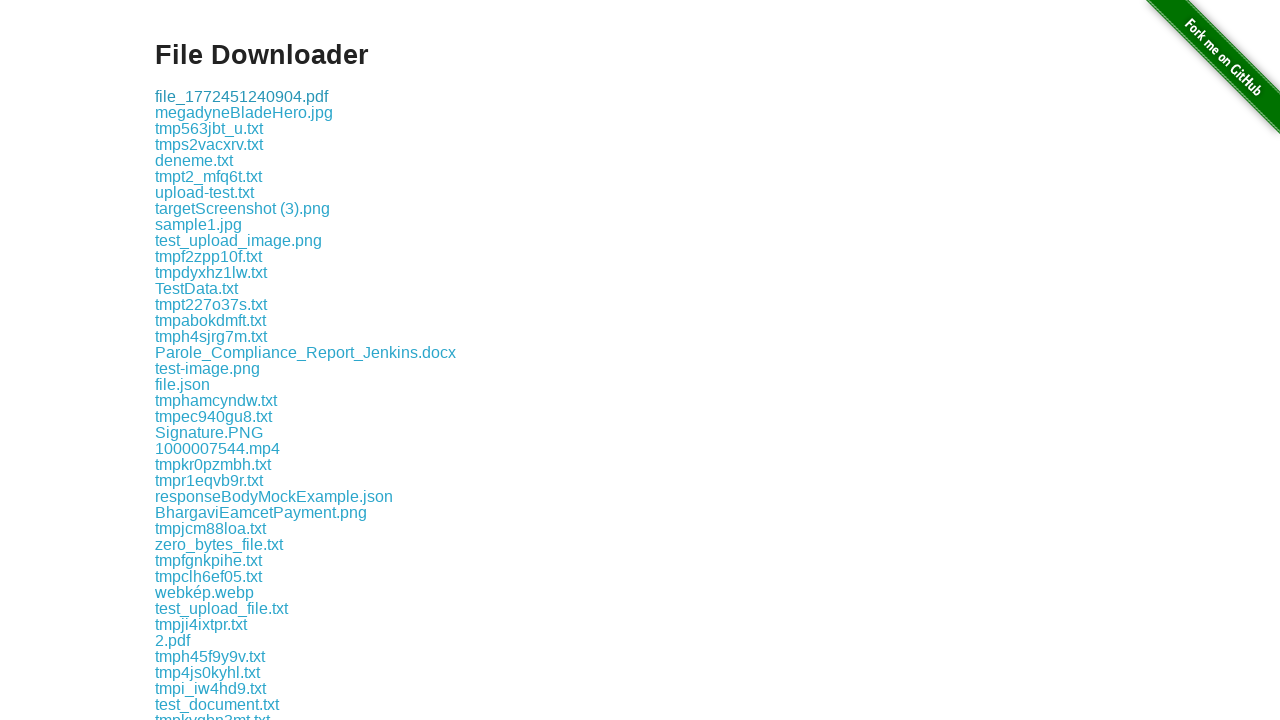

Waited 2 seconds for download to complete
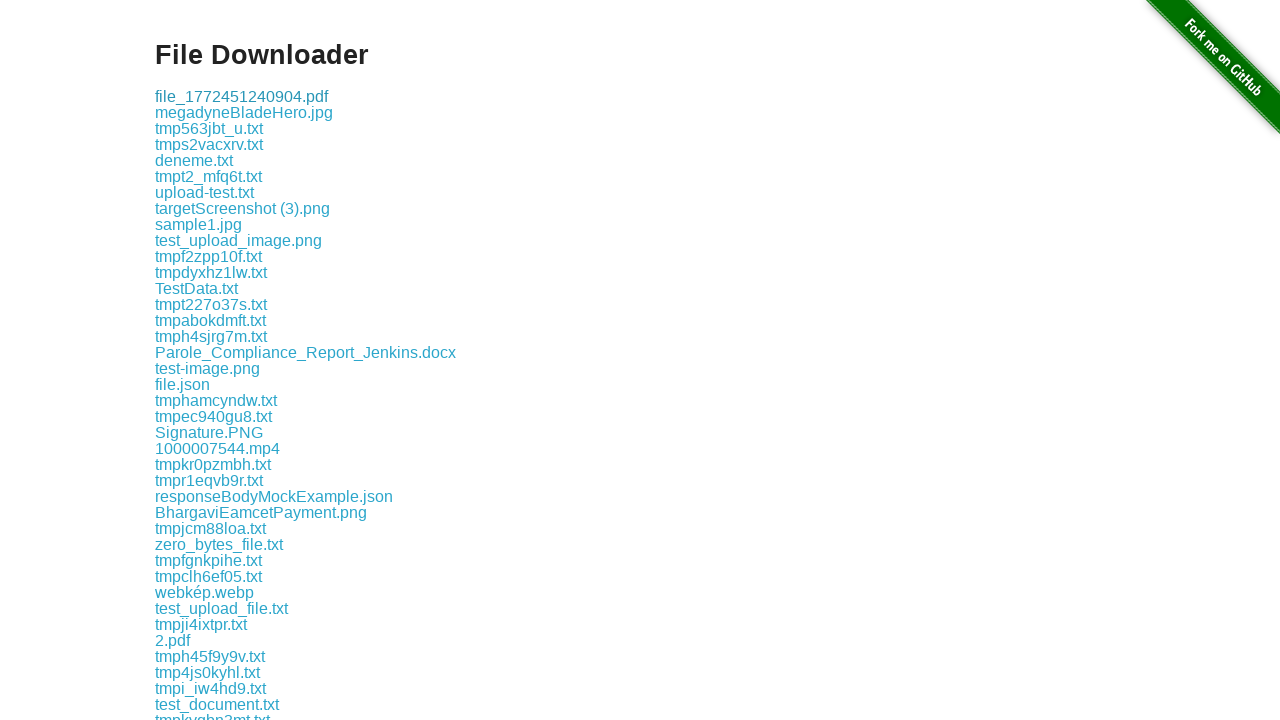

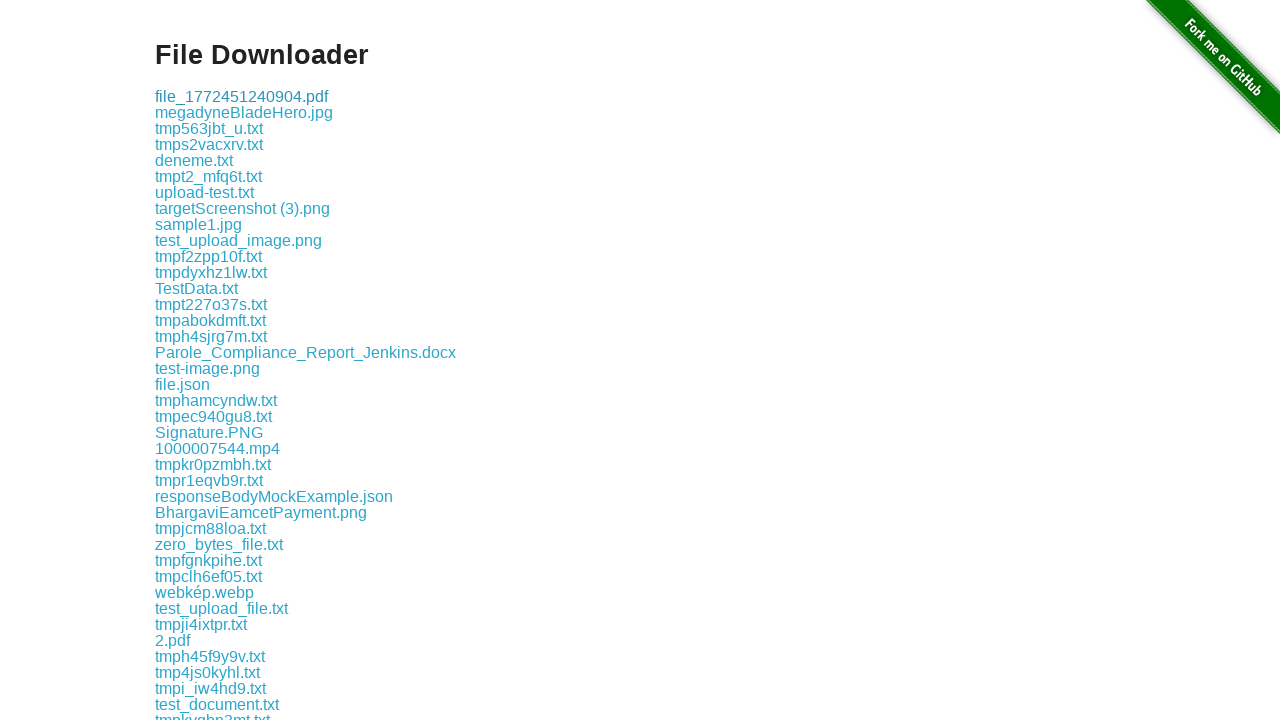